Tests reading element attributes, performing a calculation, filling an answer field, checking checkboxes and submitting

Starting URL: http://suninjuly.github.io/get_attribute.html

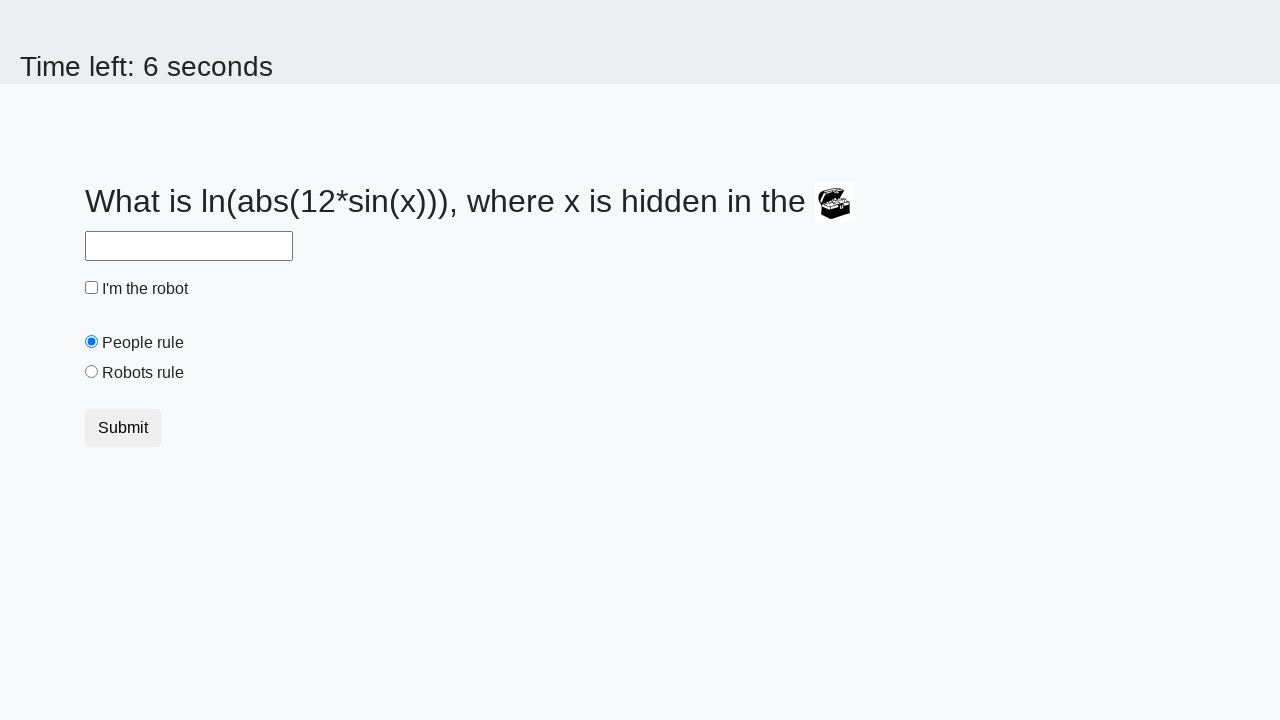

Retrieved 'valuex' attribute from treasure element
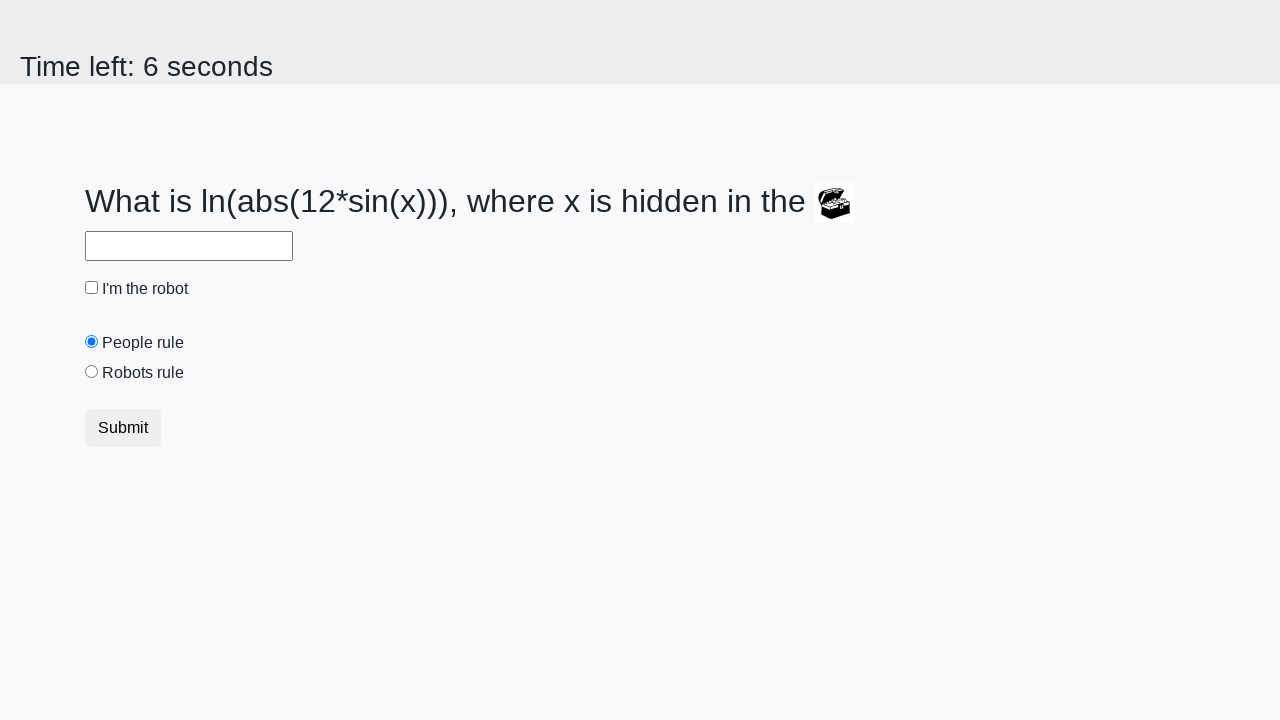

Calculated answer using formula: log(abs(12 * sin(337))) = 2.1985665448291276
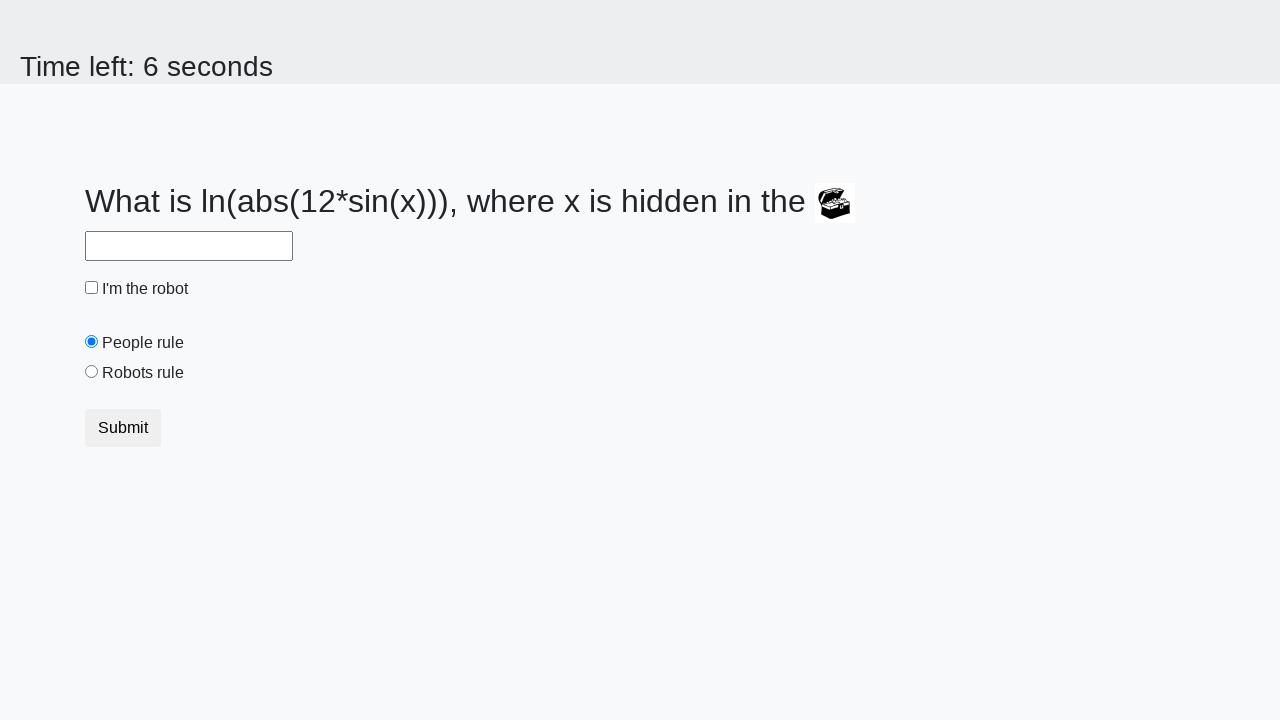

Filled answer field with calculated value: 2.1985665448291276 on //*[@id='answer']
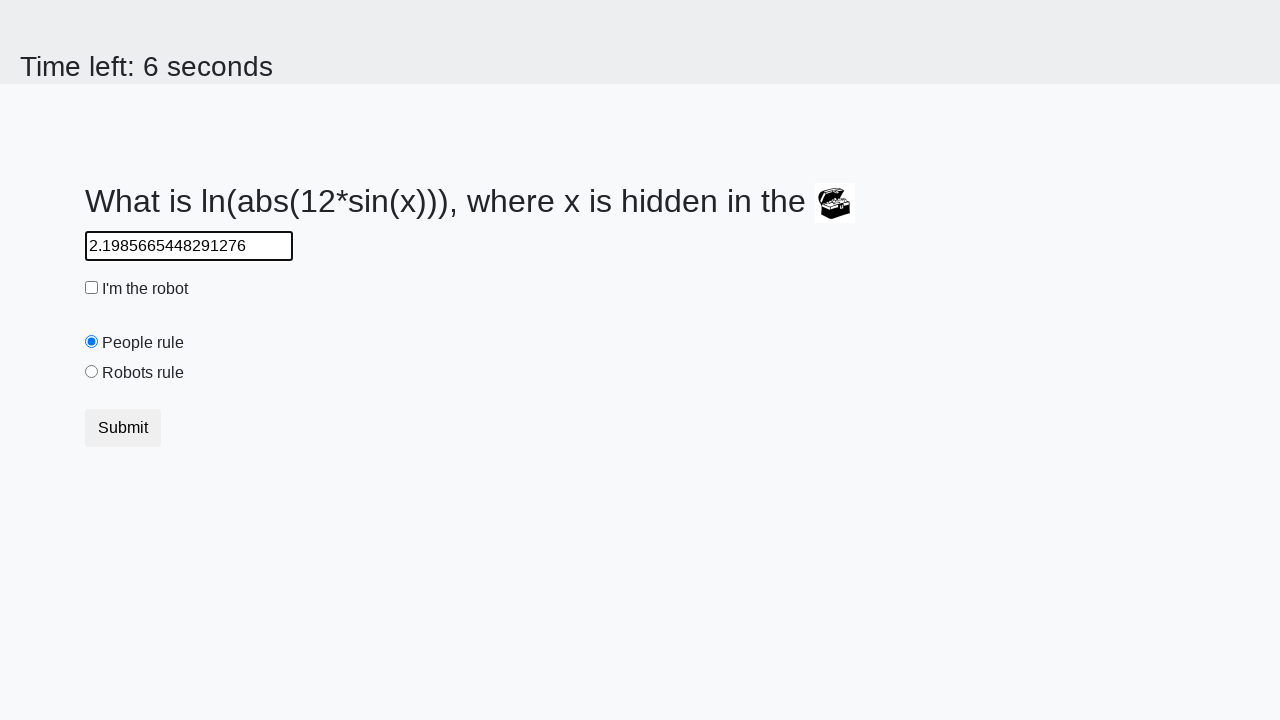

Checked the robot checkbox at (92, 288) on xpath=//*[@id='robotCheckbox']
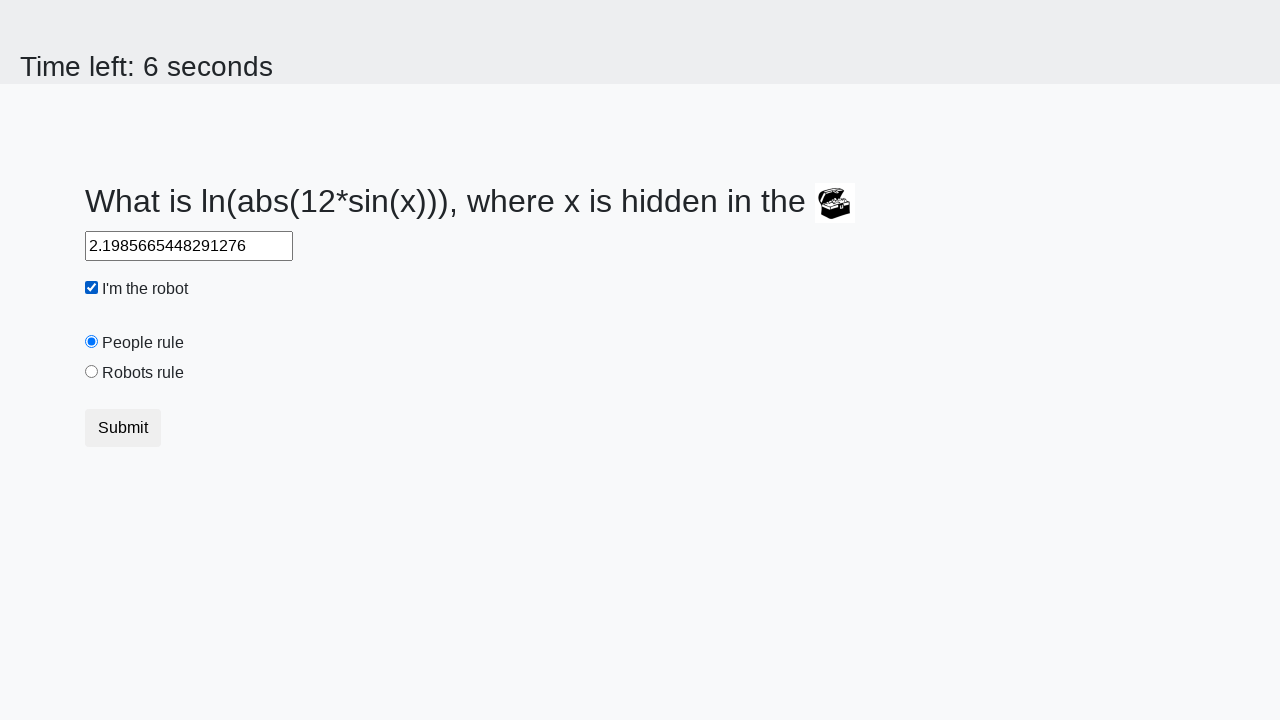

Checked the robots rule checkbox at (92, 372) on xpath=//*[@id='robotsRule']
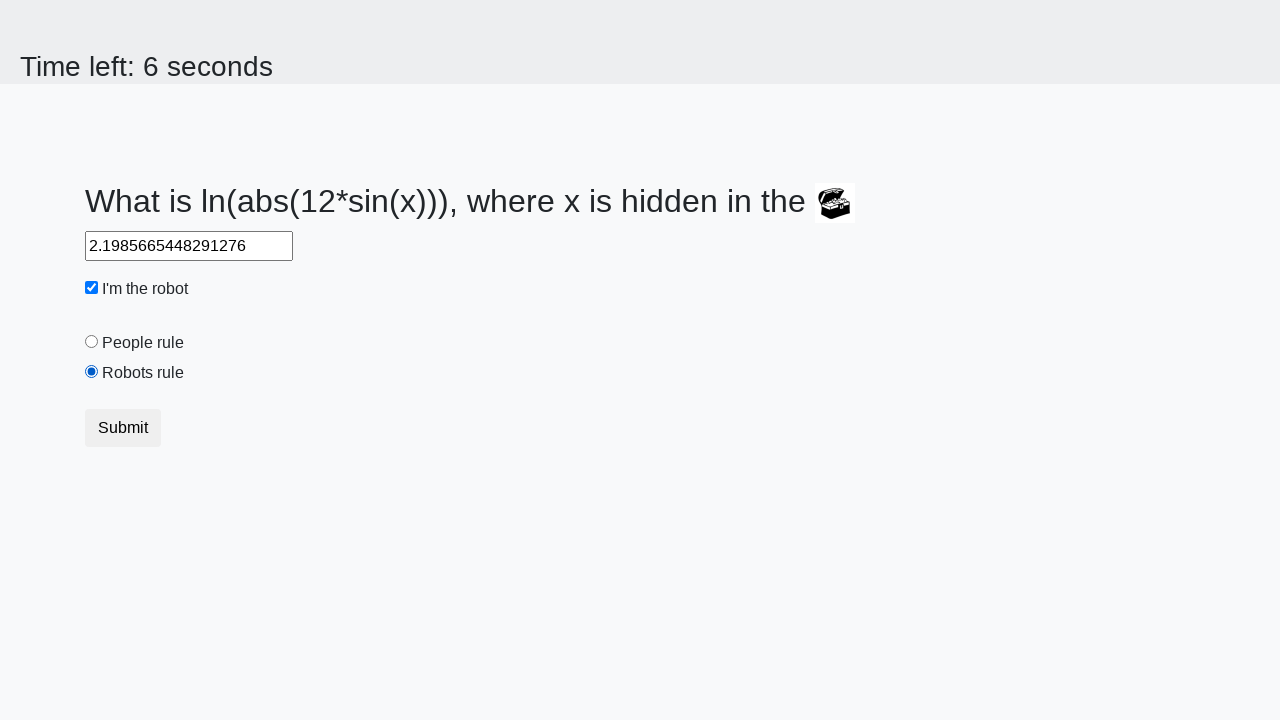

Clicked submit button to submit the form at (123, 428) on xpath=//*[@type='submit']
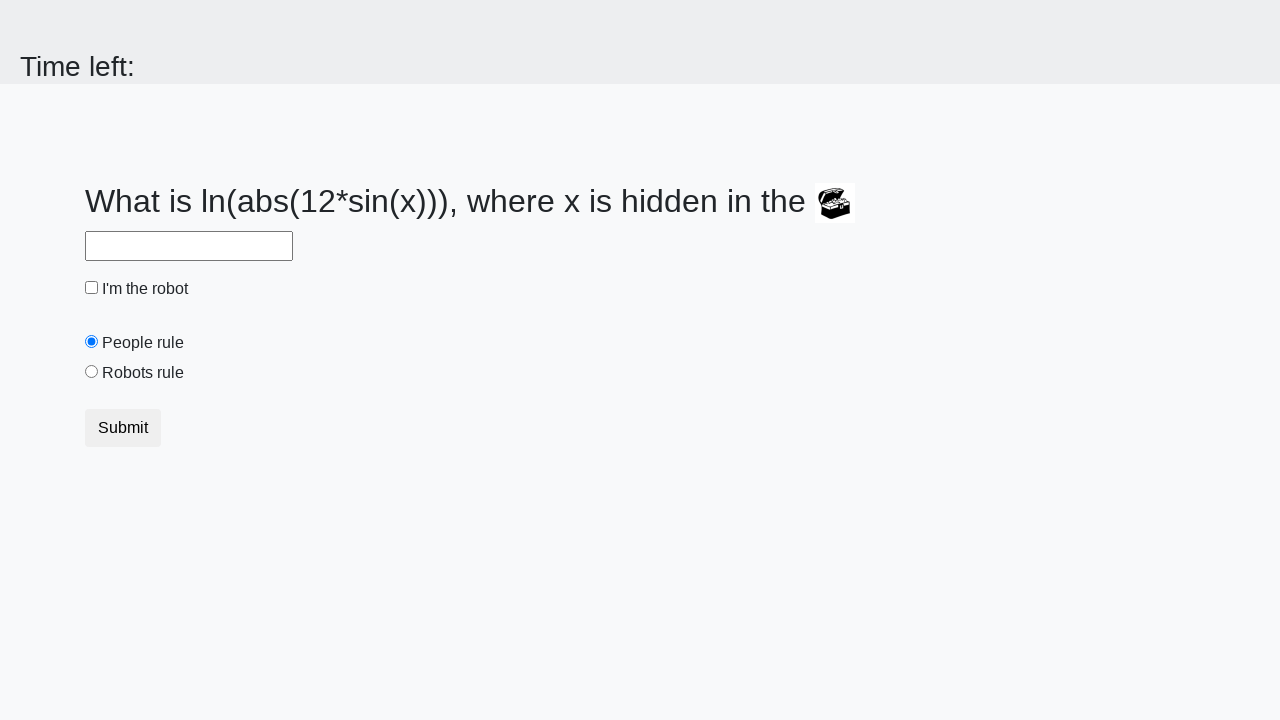

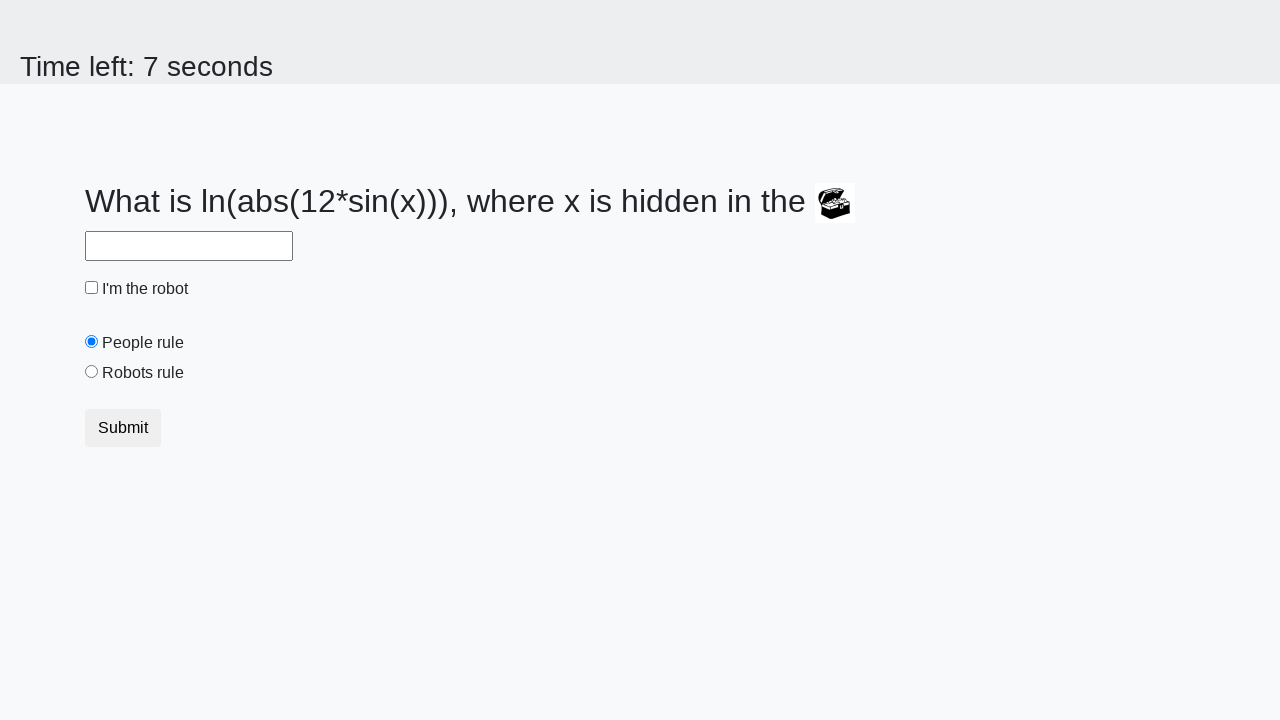